Tests the home page of the Teton Idaho Chamber of Commerce website by verifying the presence of header elements, navigation, spotlight sections, and navigating to the join page.

Starting URL: https://richardson-rayshorn.github.io/cse270-teton/index.html

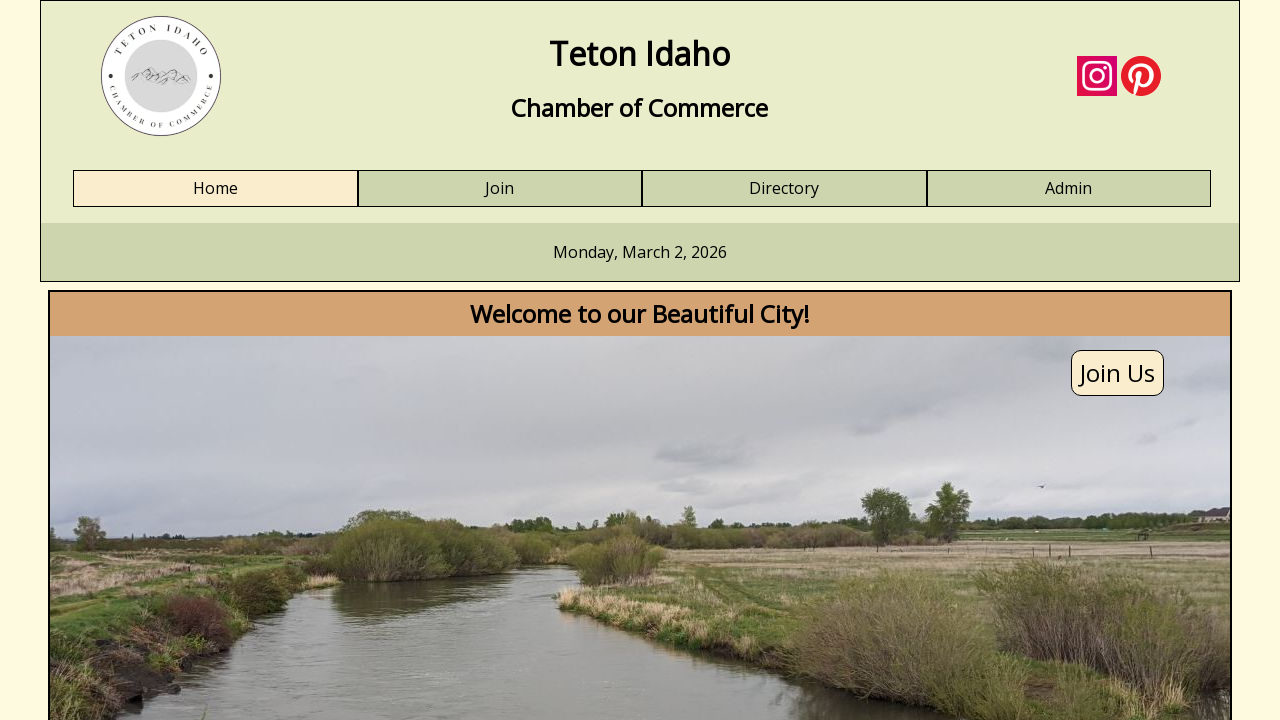

Set viewport size to 1296x688
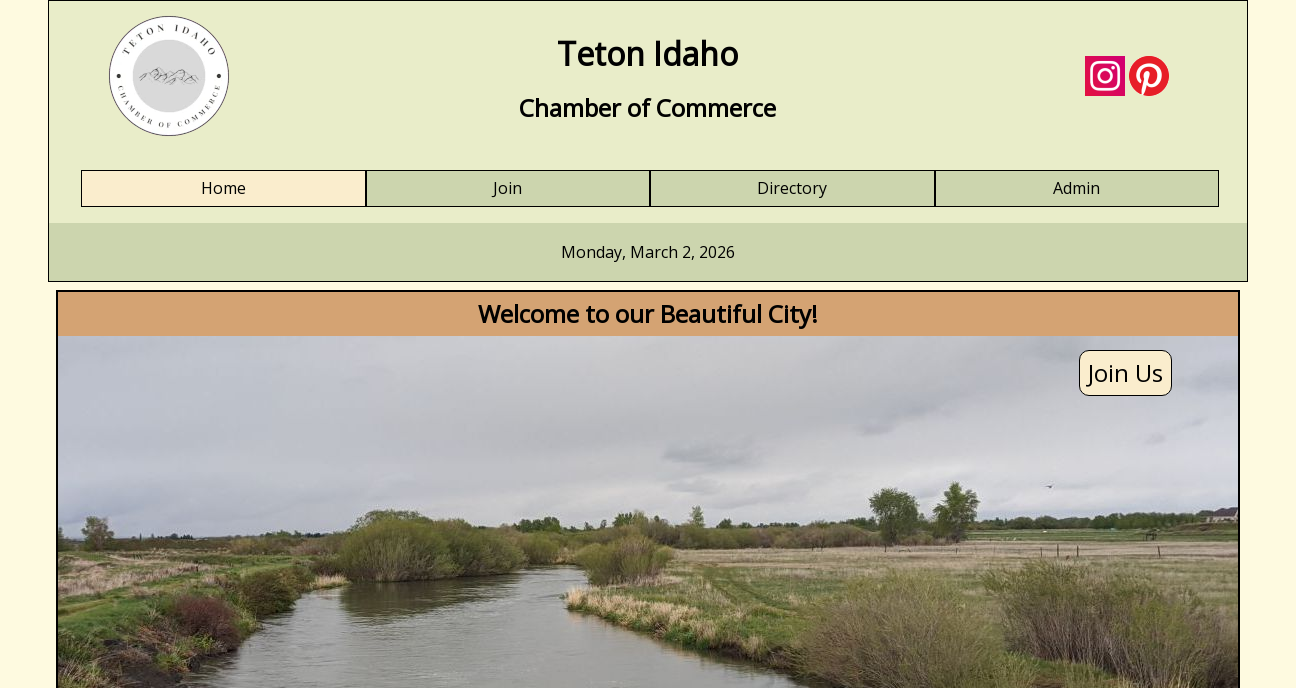

Header logo element loaded
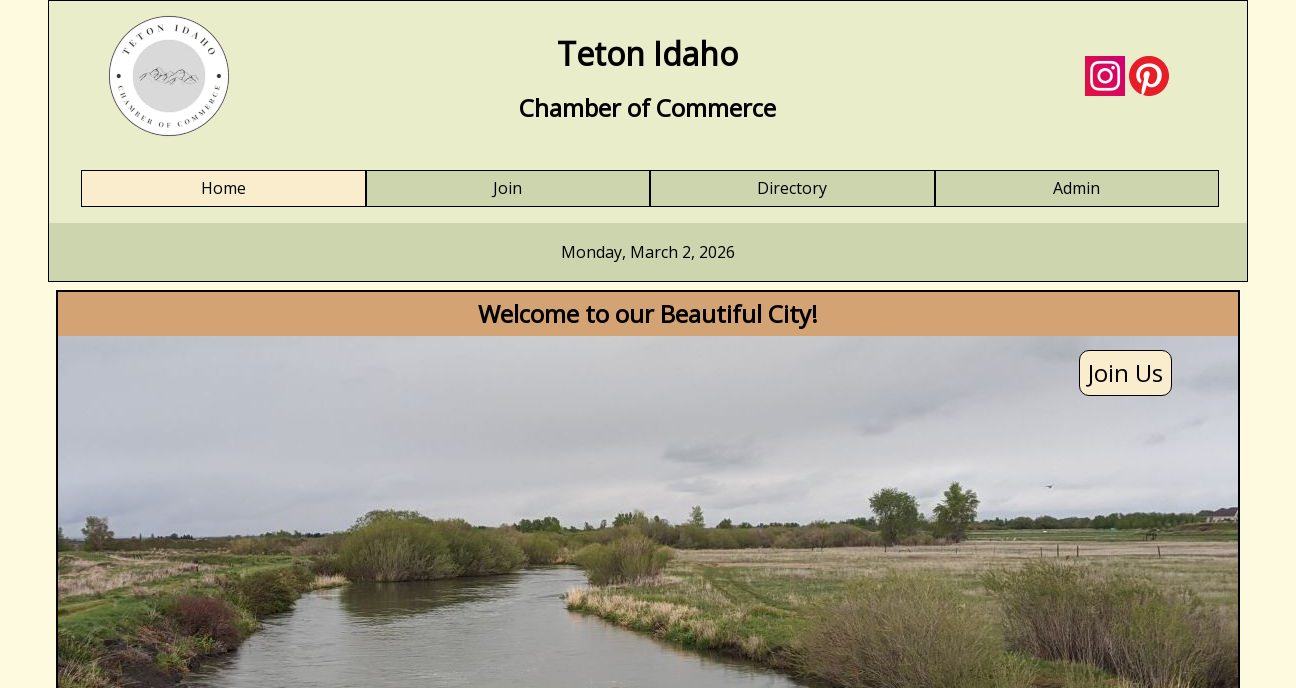

Verified header h1 text is 'Teton Idaho'
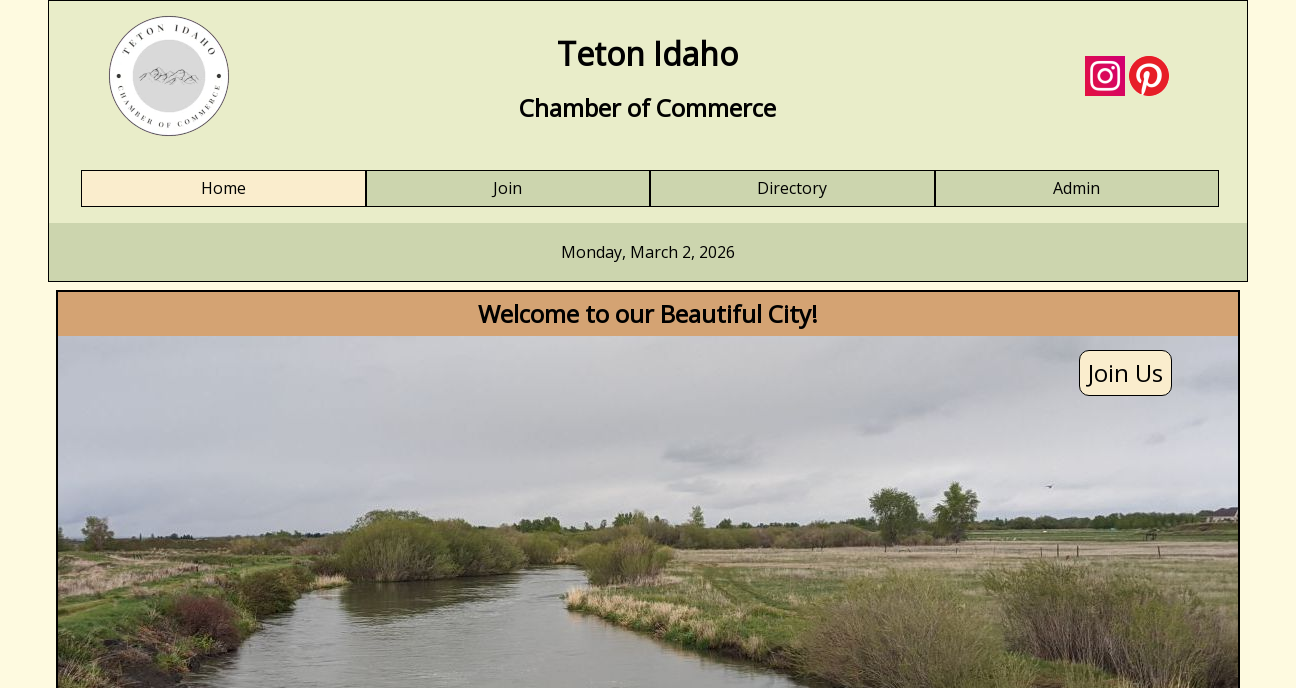

Verified header h2 text is 'Chamber of Commerce'
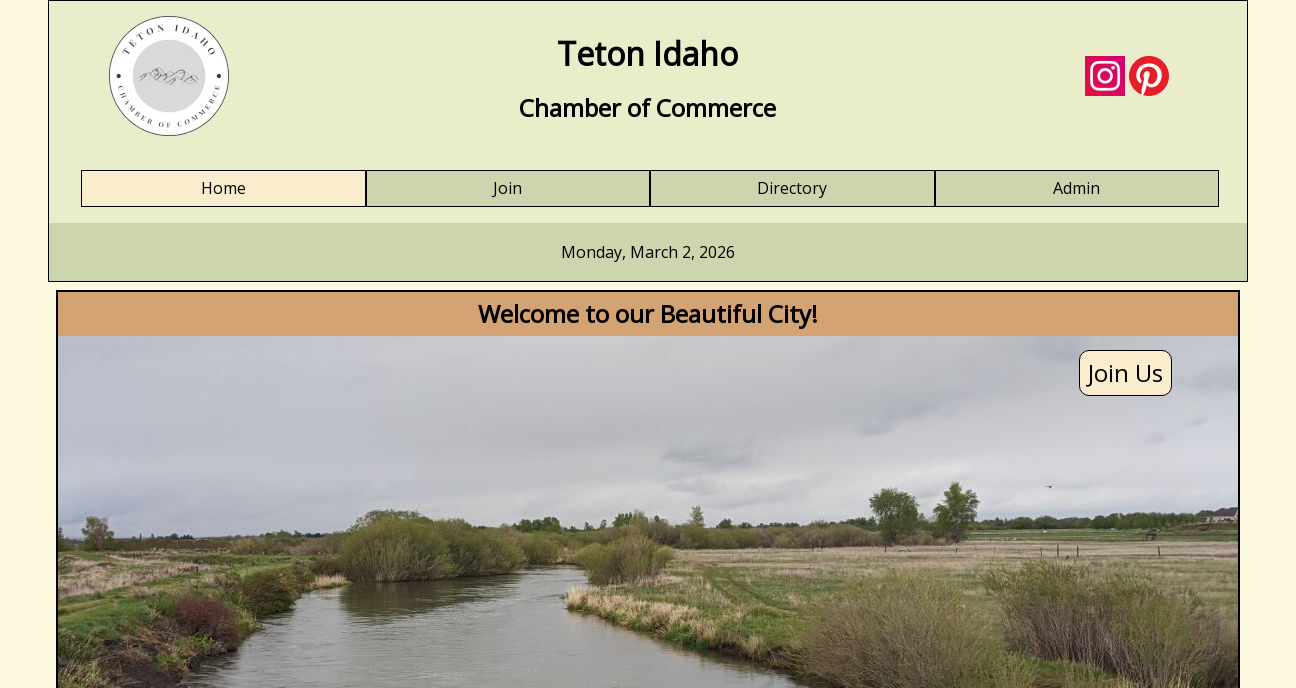

Verified page title is 'Teton Idaho CoC'
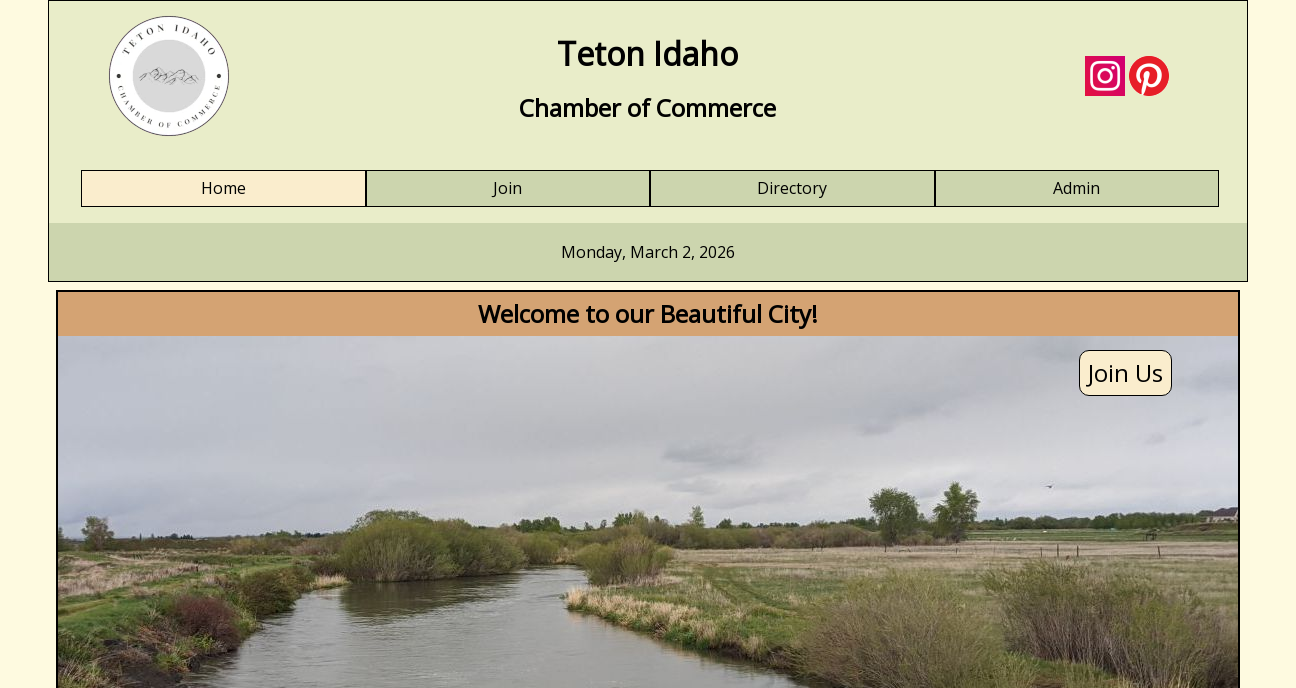

Navigation element loaded
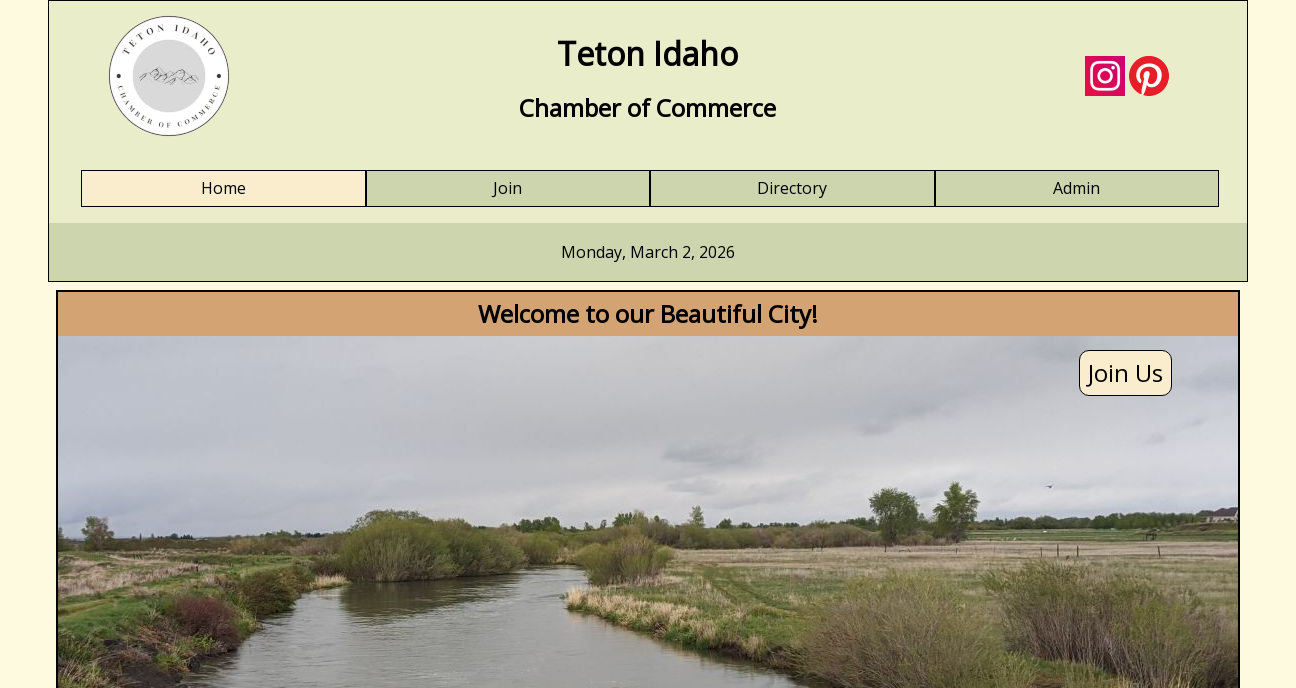

Verified spotlight1 h4 text is 'Teton Elementary'
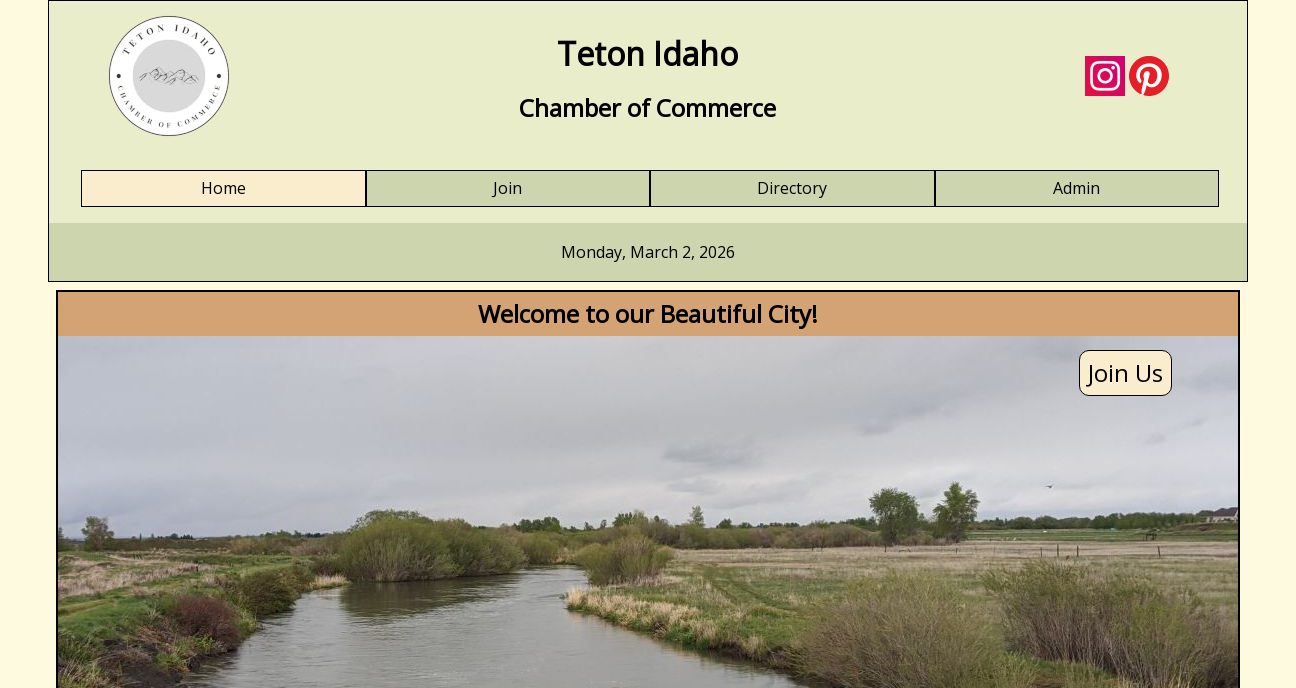

Spotlight1 image loaded
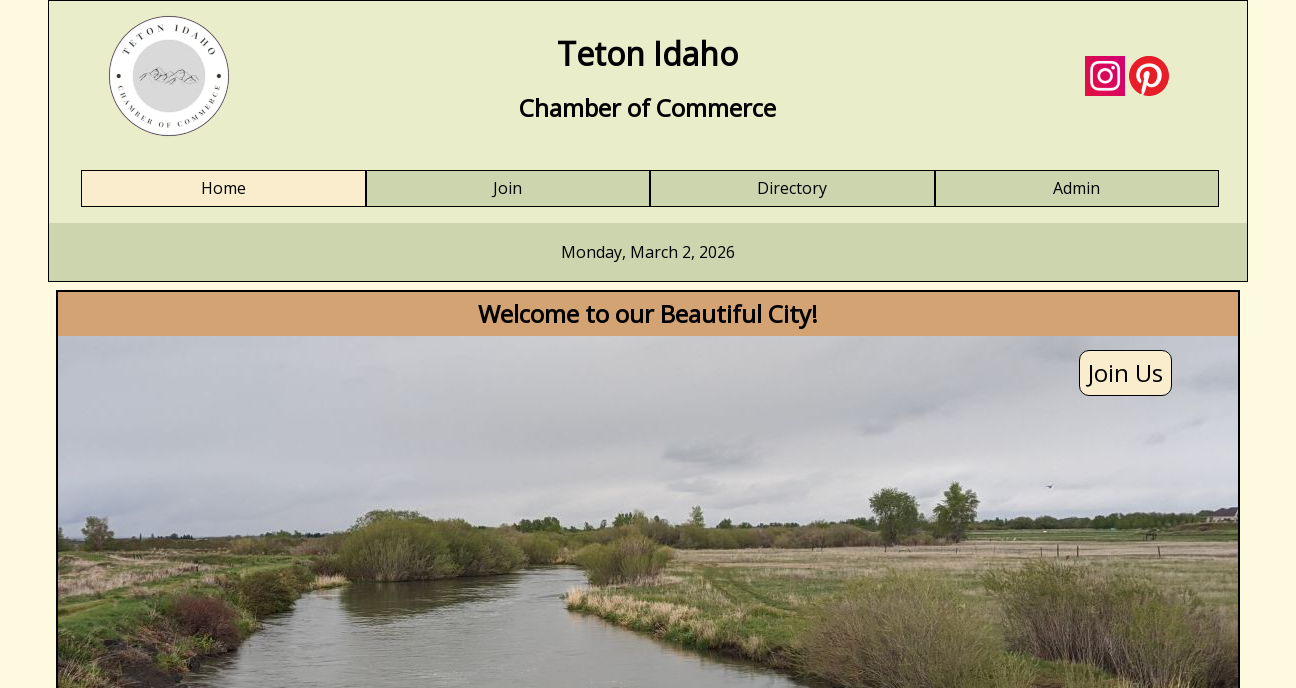

Verified spotlight1 address is '126 Main Street, Teton, ID 83451'
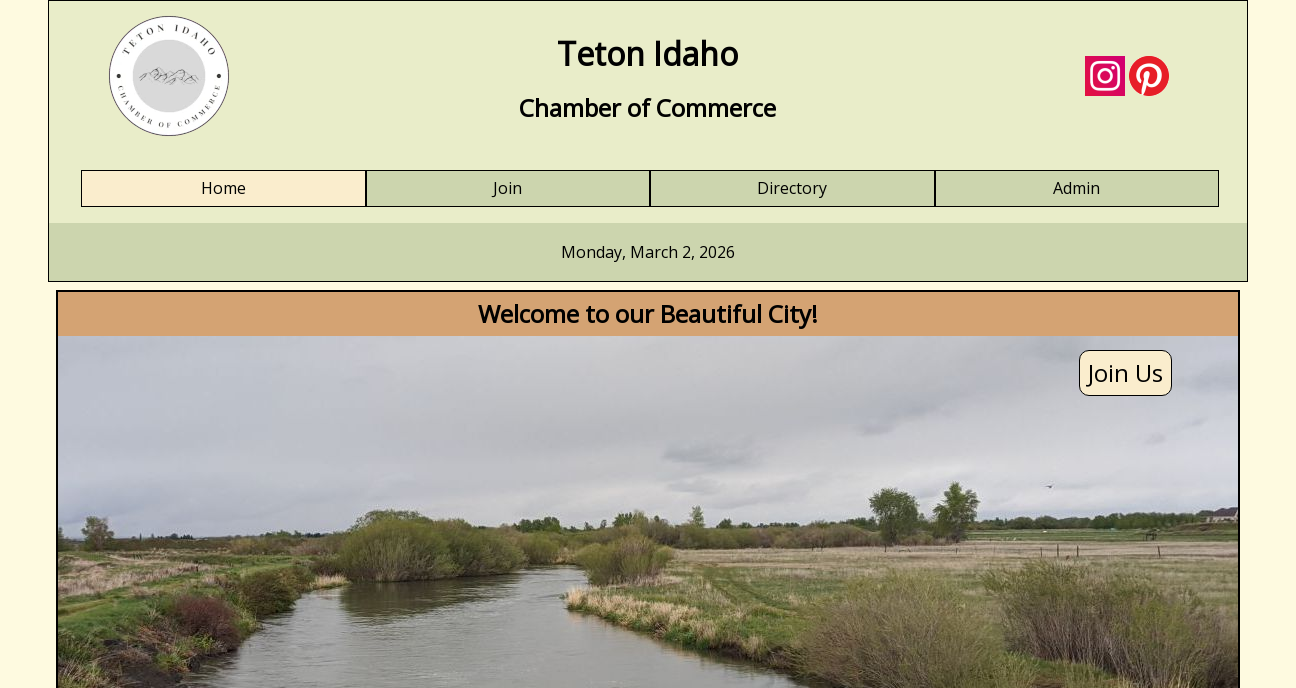

Verified spotlight1 description text
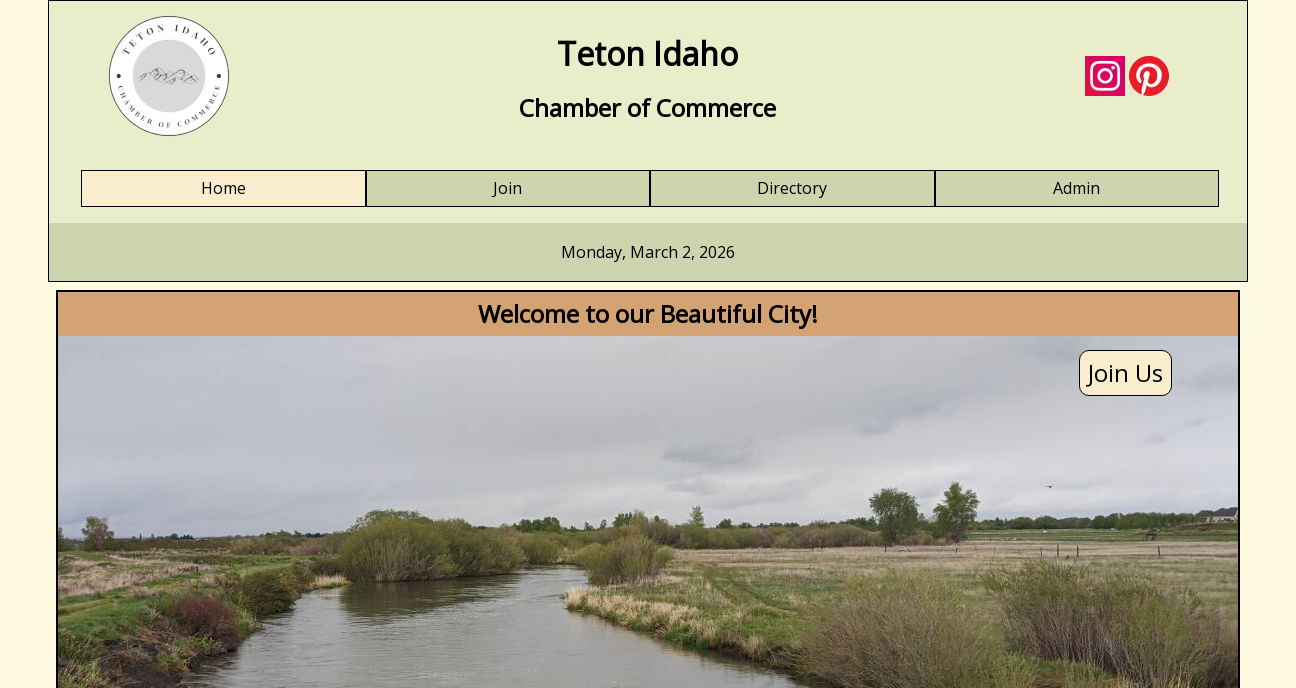

Verified spotlight2 h4 text is 'Teton Post Office'
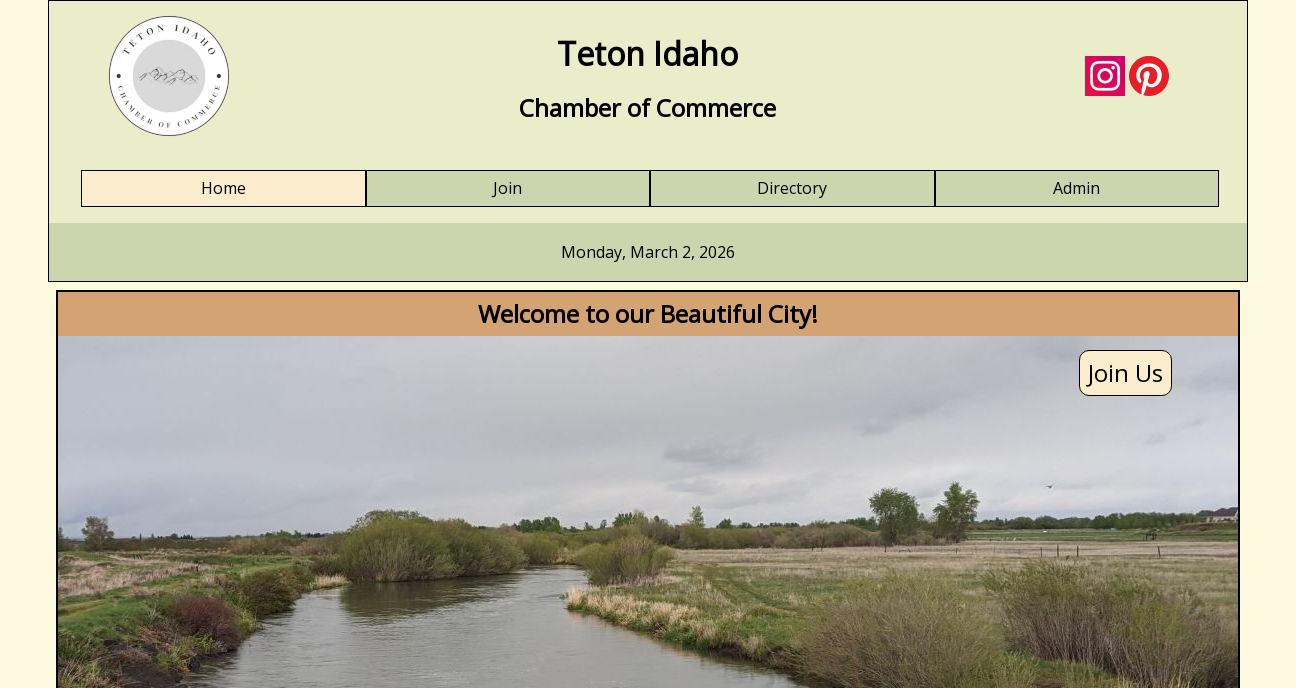

Spotlight2 image loaded
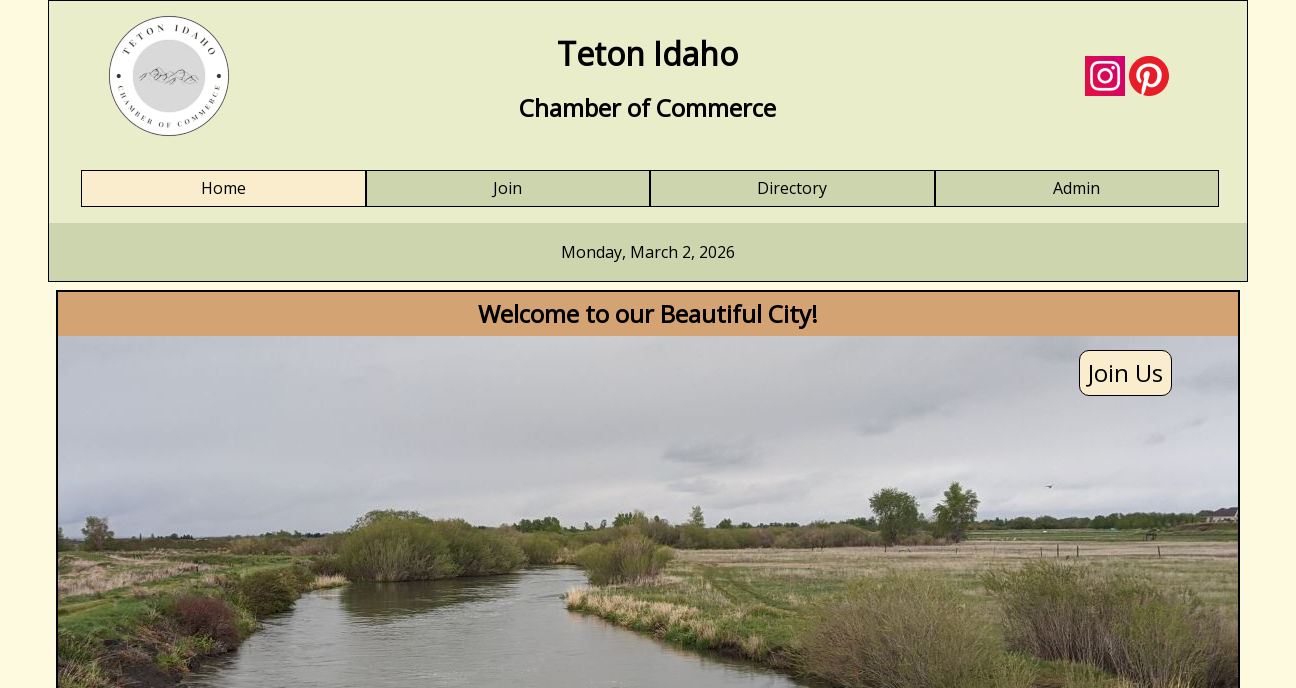

Verified spotlight2 address is '8 East Main Street, Teton, ID 83451'
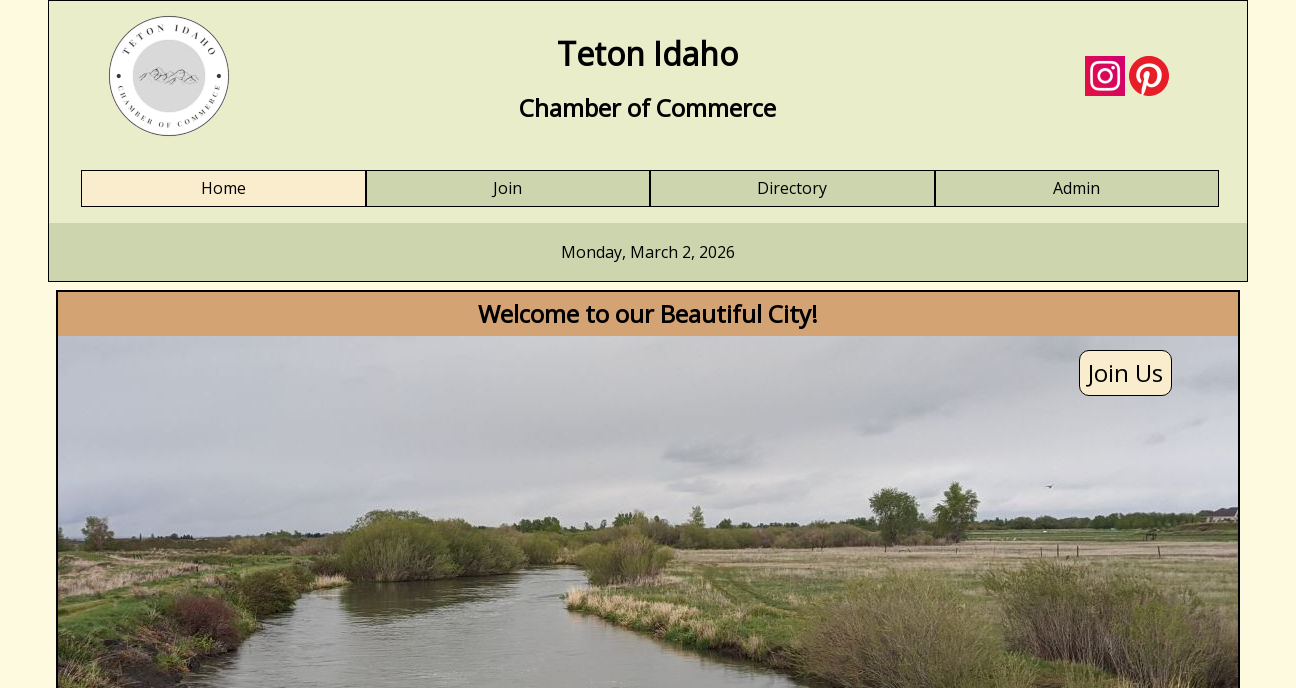

Verified spotlight2 description text
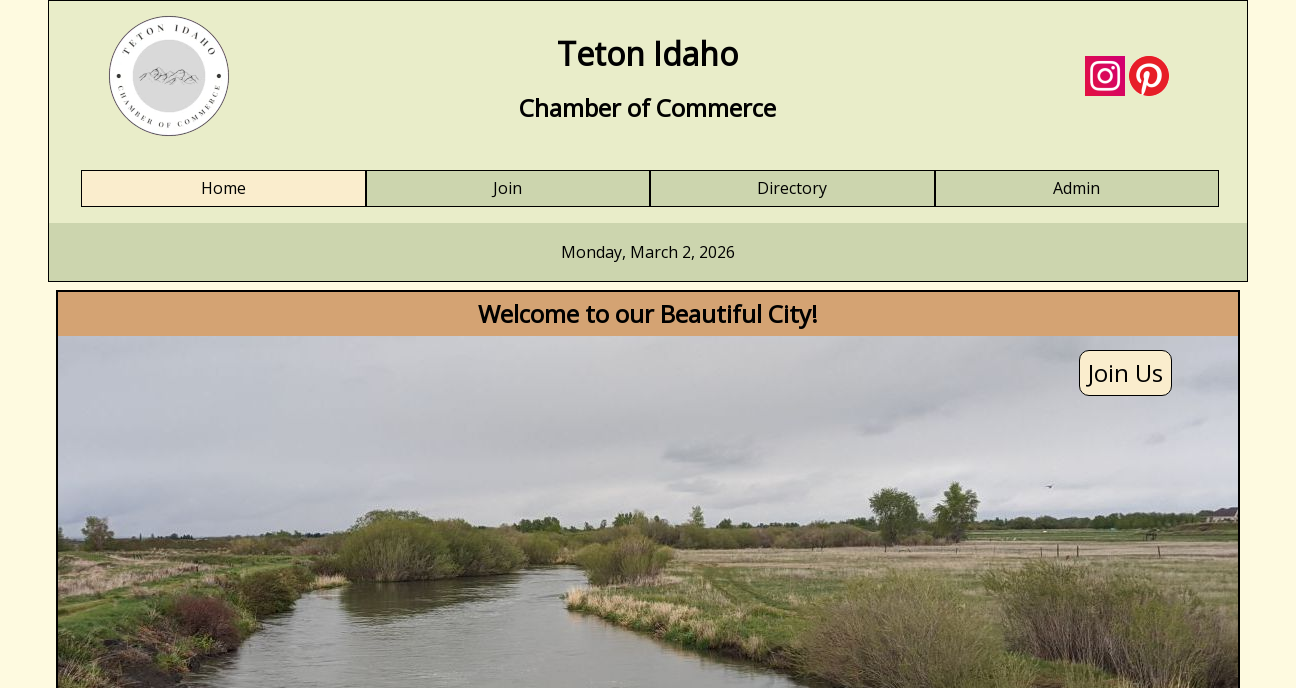

Join Us link element loaded
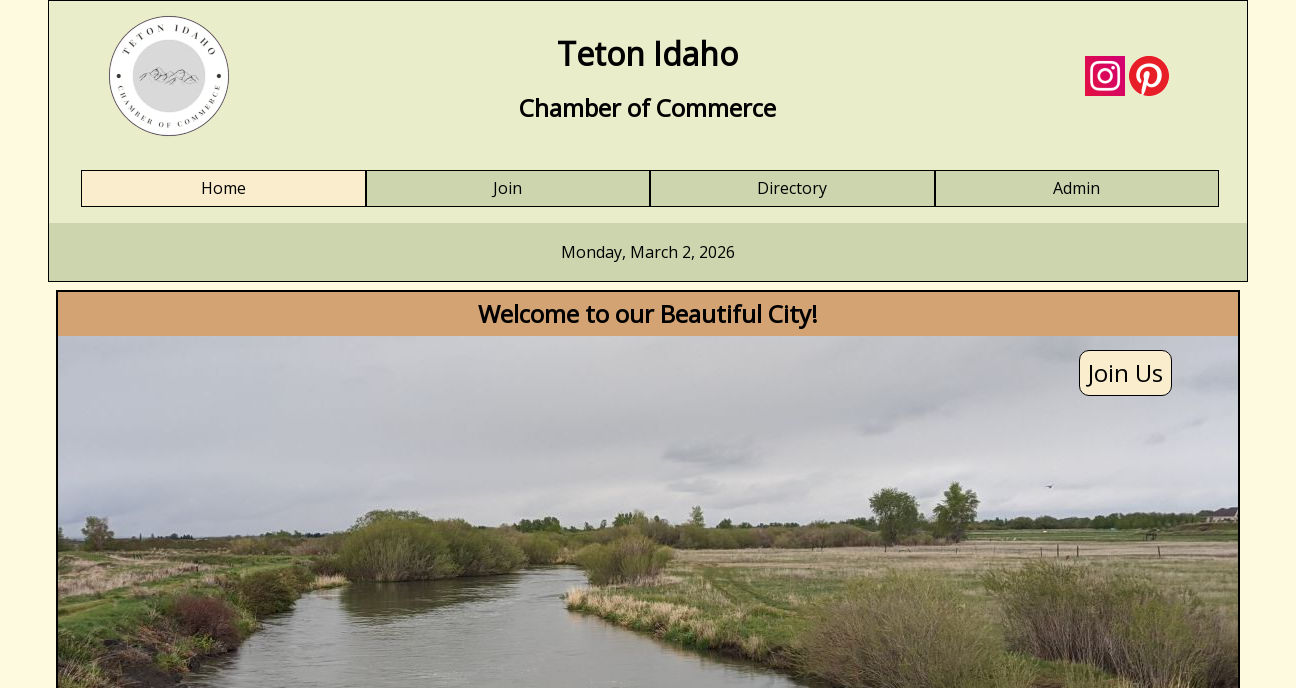

Clicked Join Us link at (1126, 373) on text=Join Us
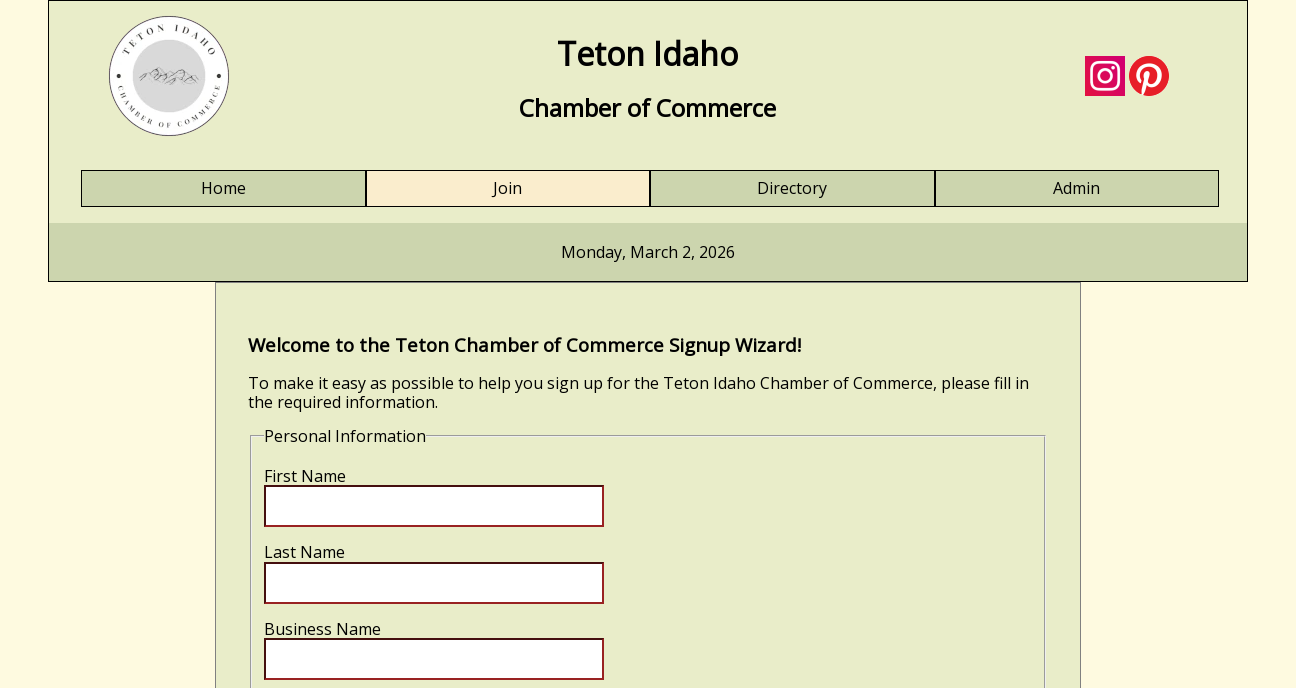

Clicked join wizard main section at (648, 381) on .join-wizard-main
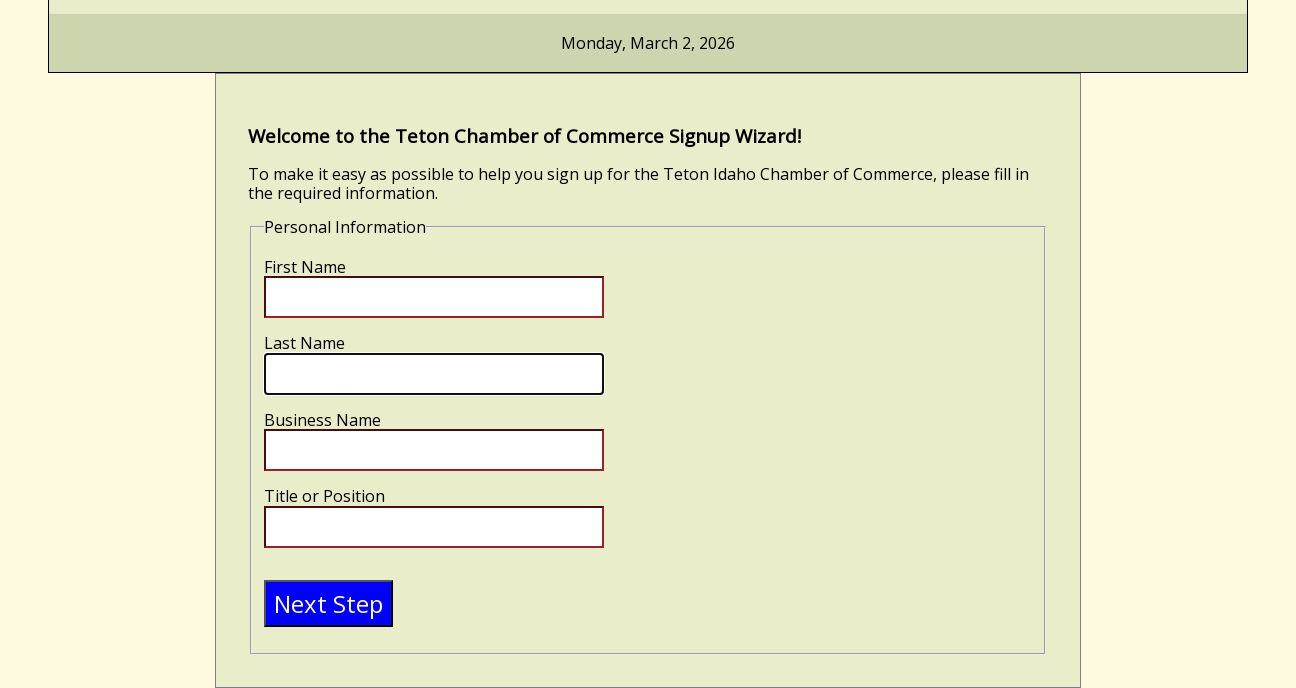

Verified URL changed to join page
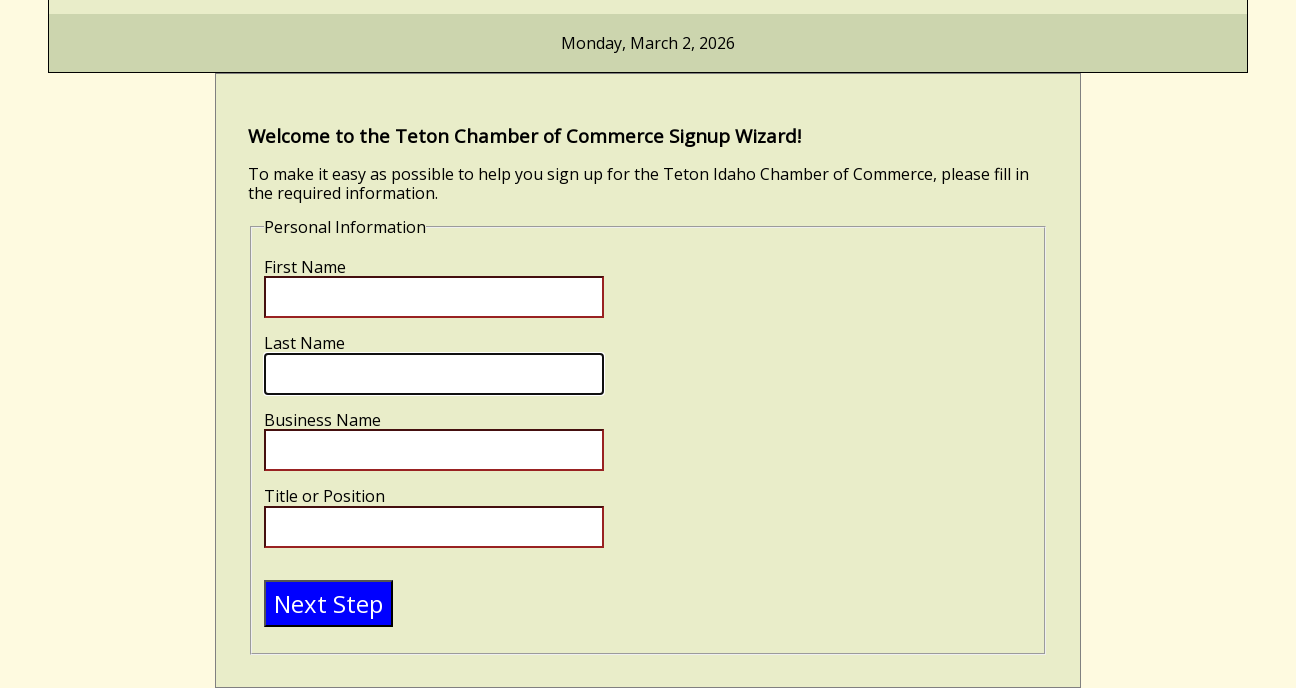

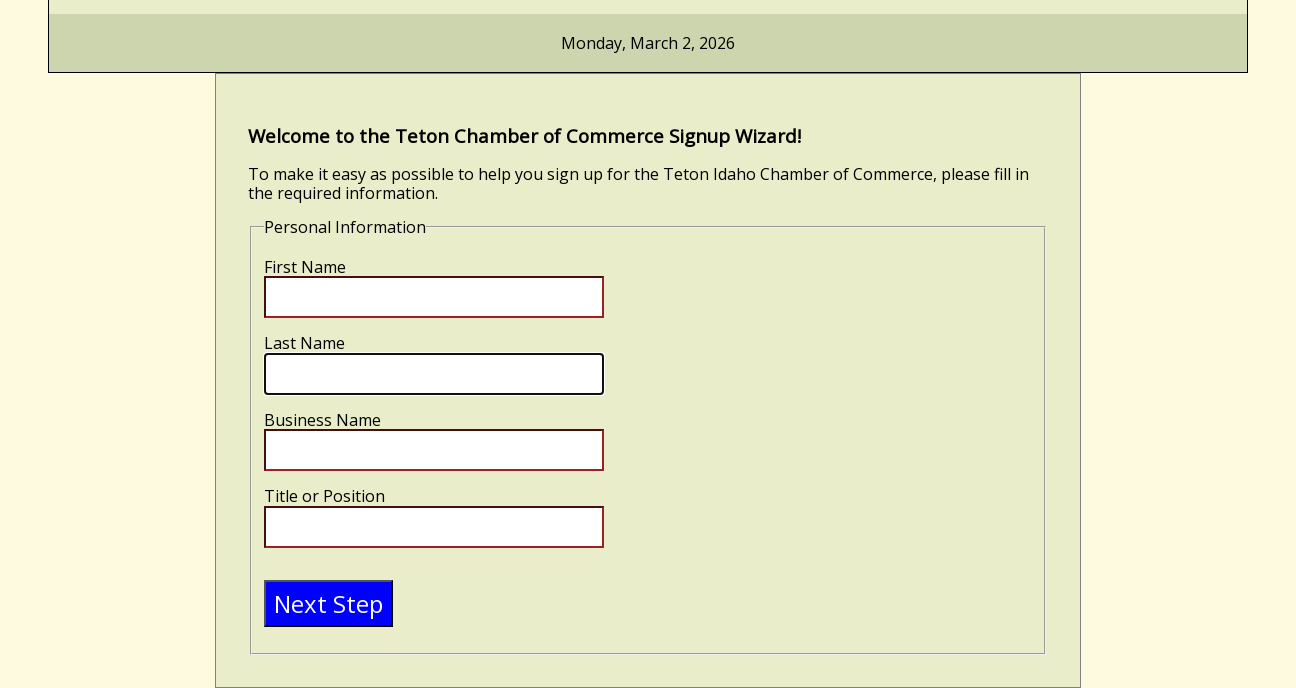